Tests dismissing a JavaScript confirm alert by clicking a button that triggers the alert and then dismissing it

Starting URL: https://demoqa.com/alerts

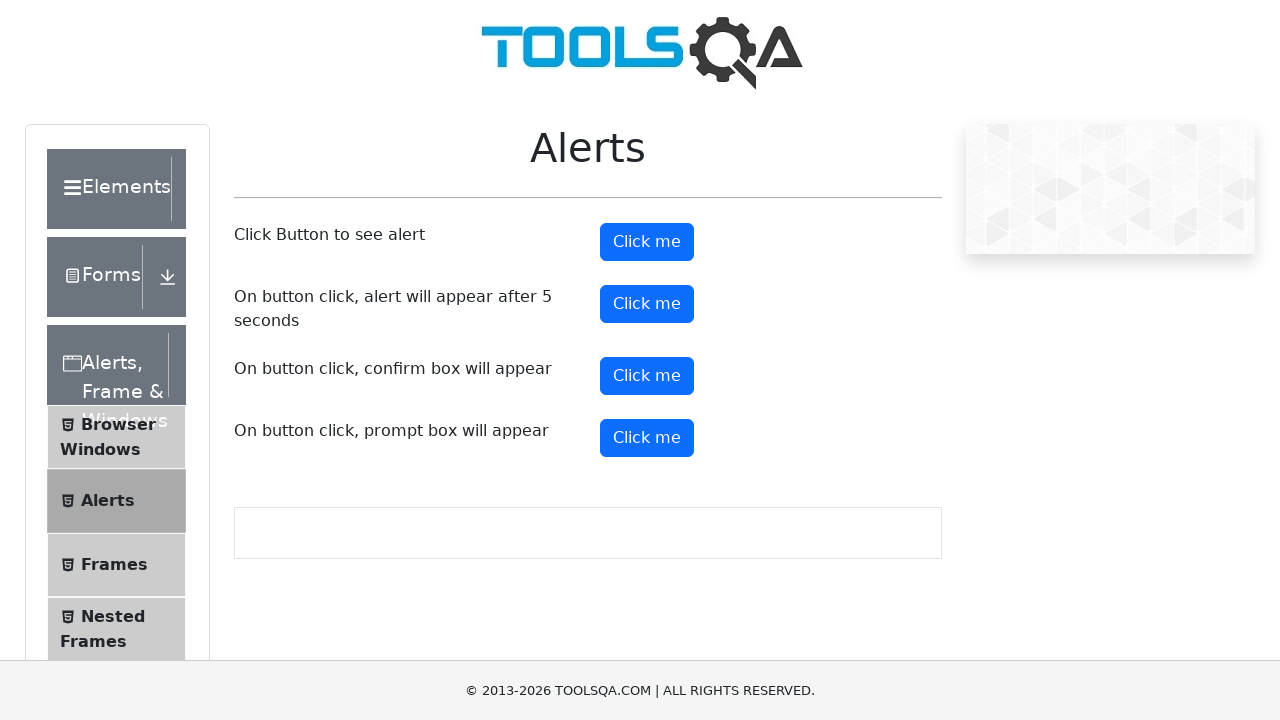

Set up dialog handler to dismiss confirm alerts
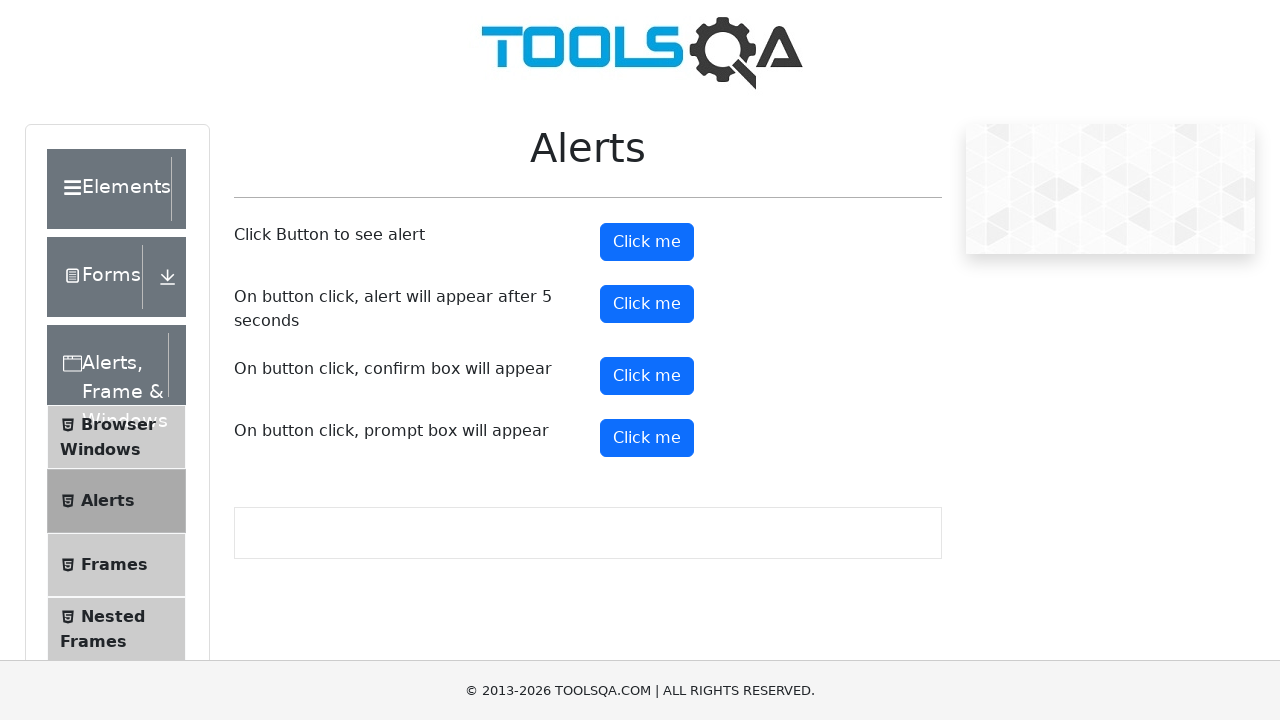

Clicked confirm button to trigger the JavaScript alert at (647, 376) on #confirmButton
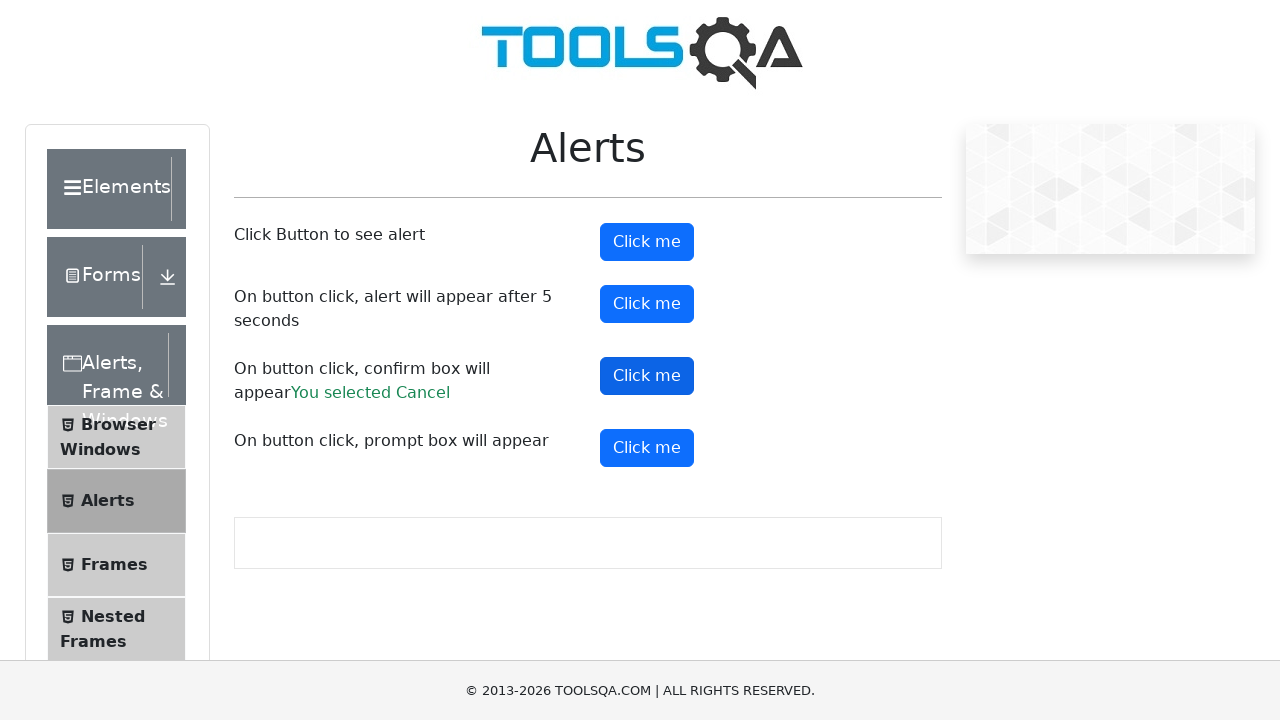

Waited for dialog to be handled and dismissed
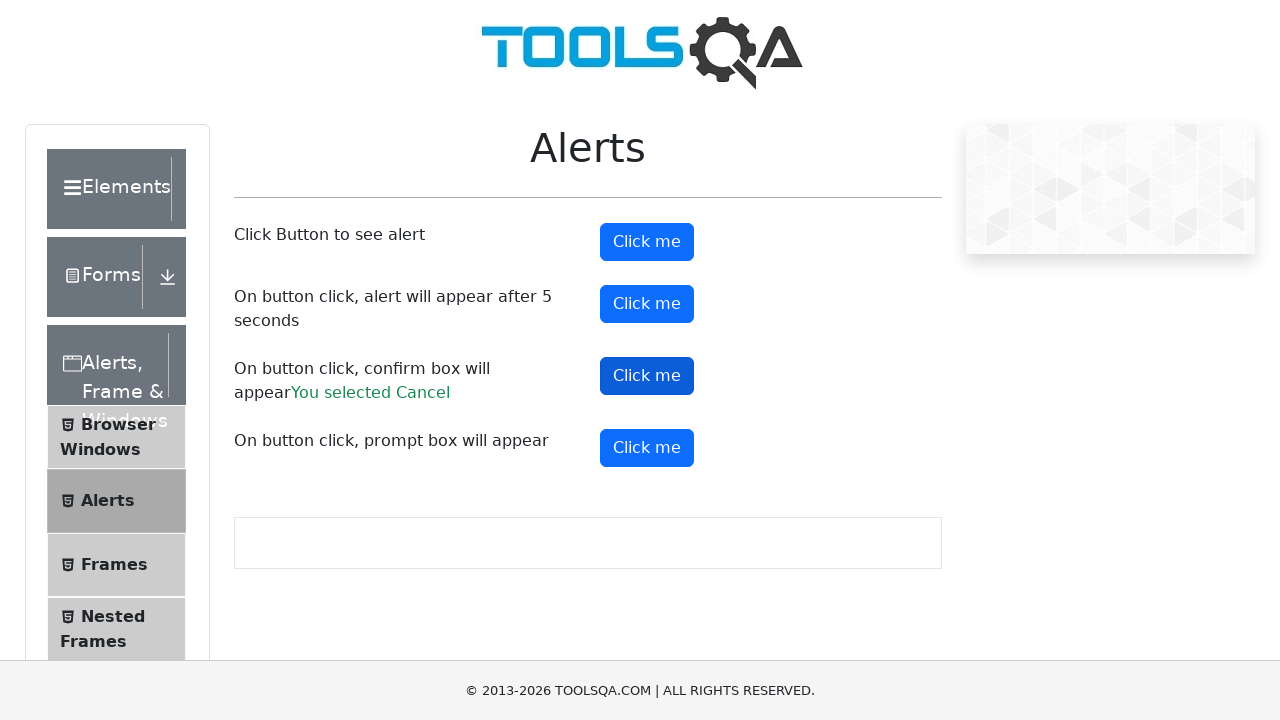

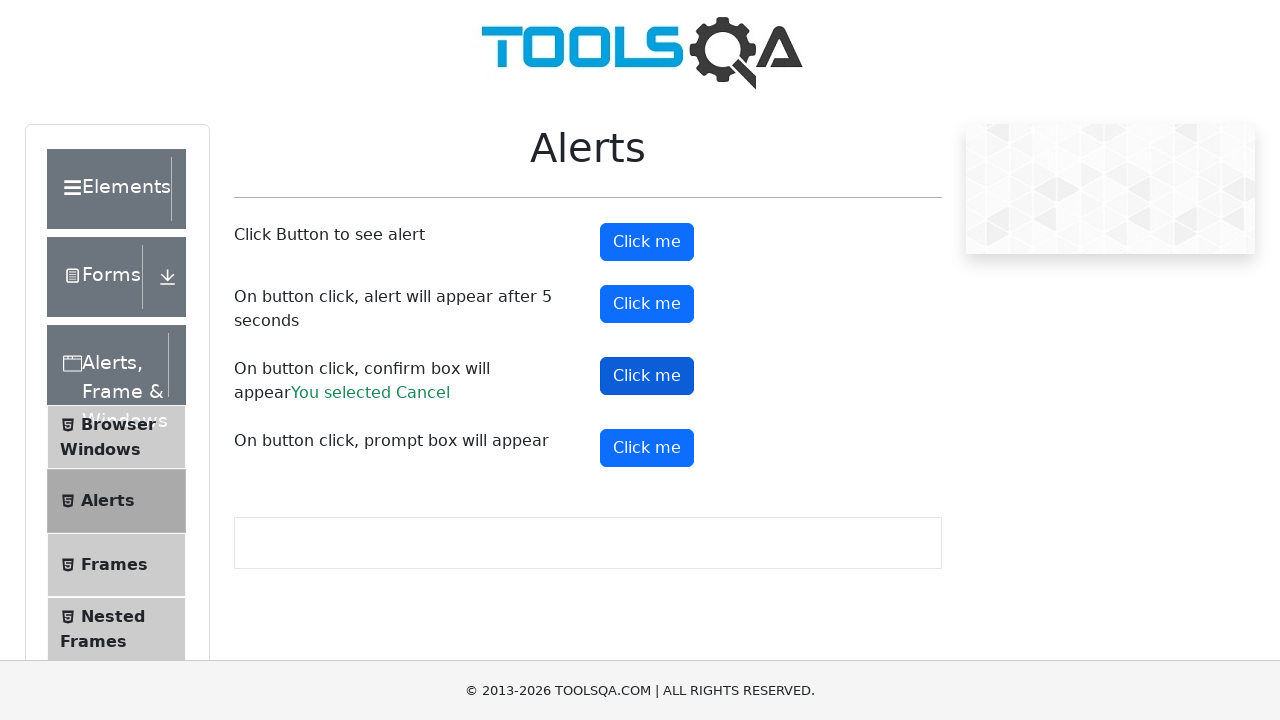